Navigates to the Pantaloons website and clicks on the Pantaloons logo/link element to verify the main navigation works.

Starting URL: https://www.pantaloons.com/

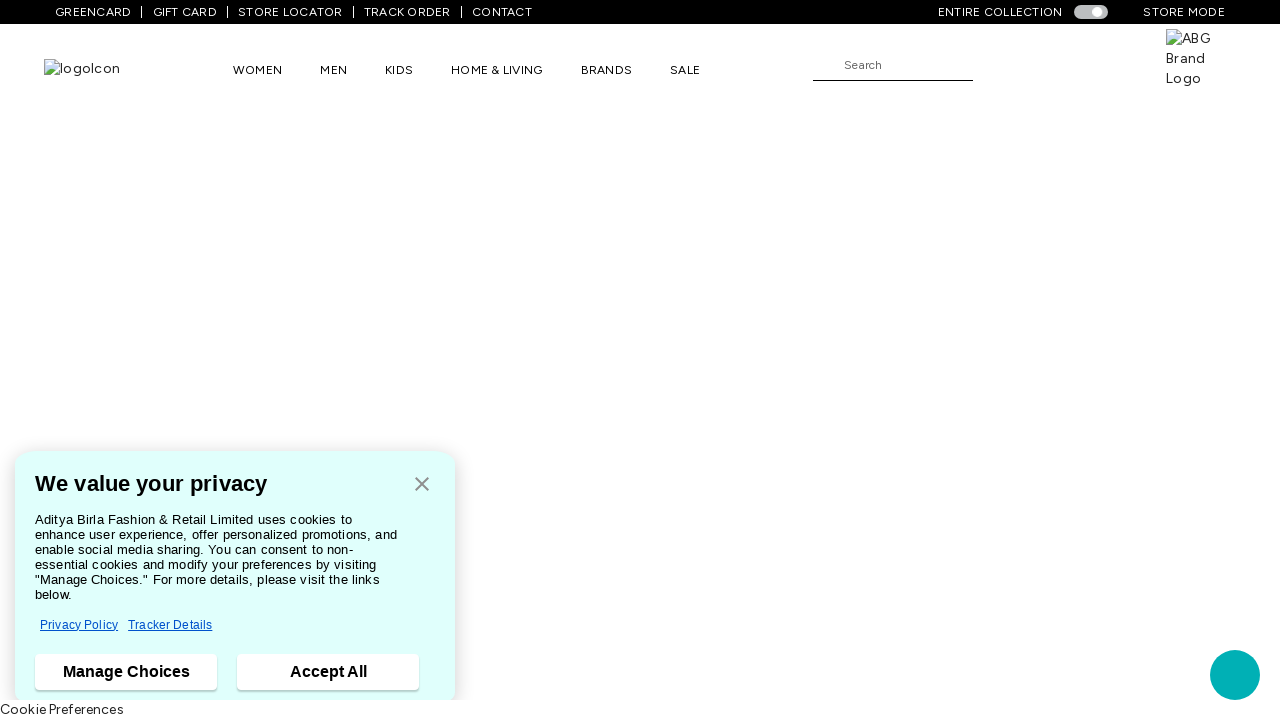

Waited for page to reach domcontentloaded state
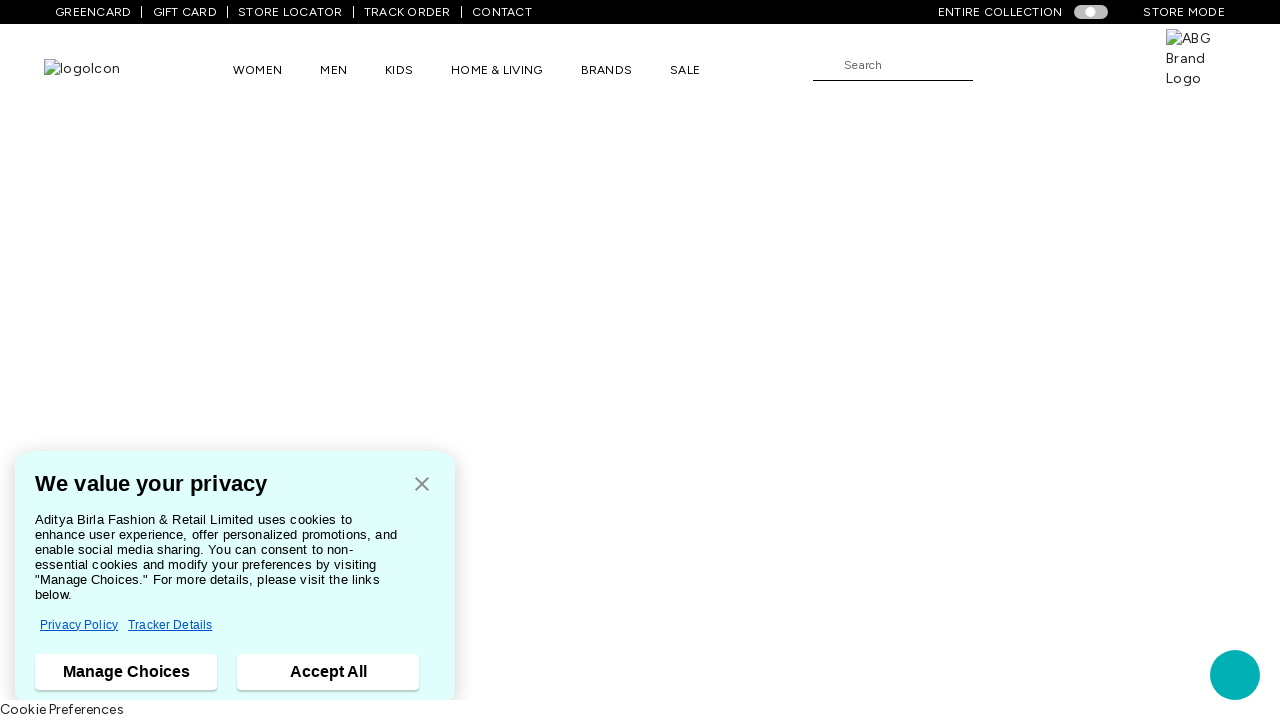

Clicked on Pantaloons logo/link element to verify main navigation at (82, 69) on a[title='Pantaloons']
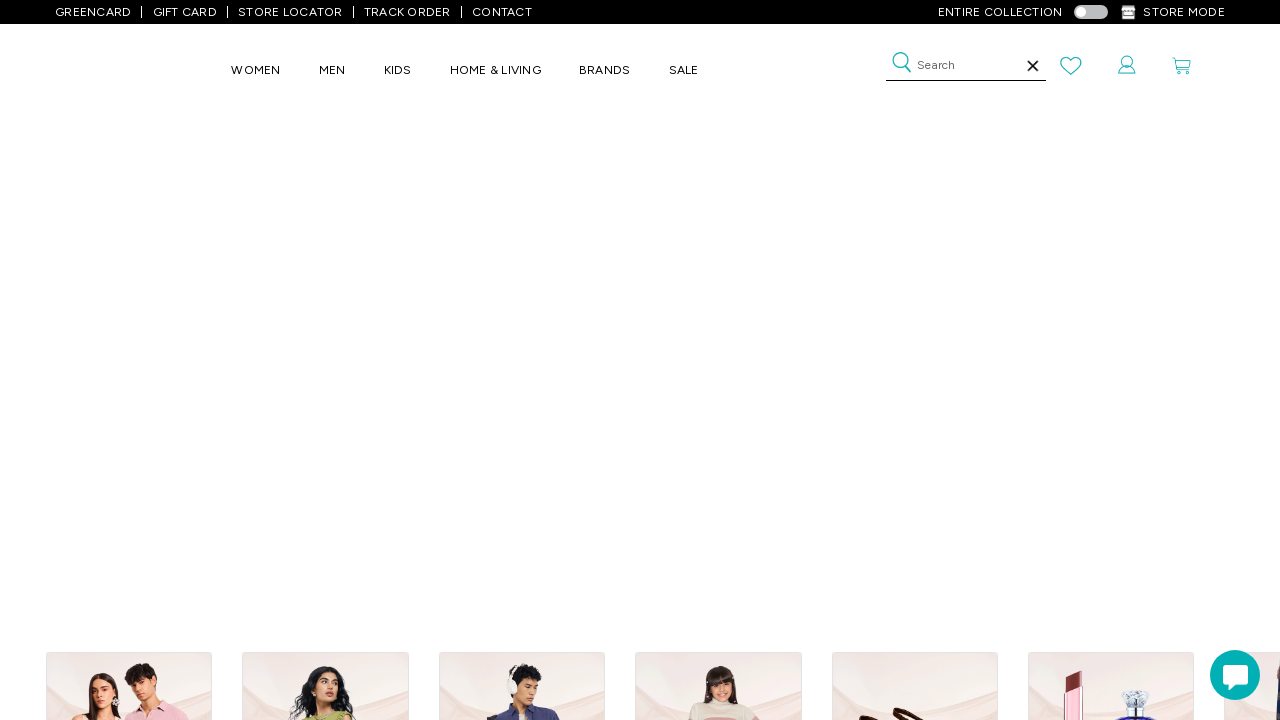

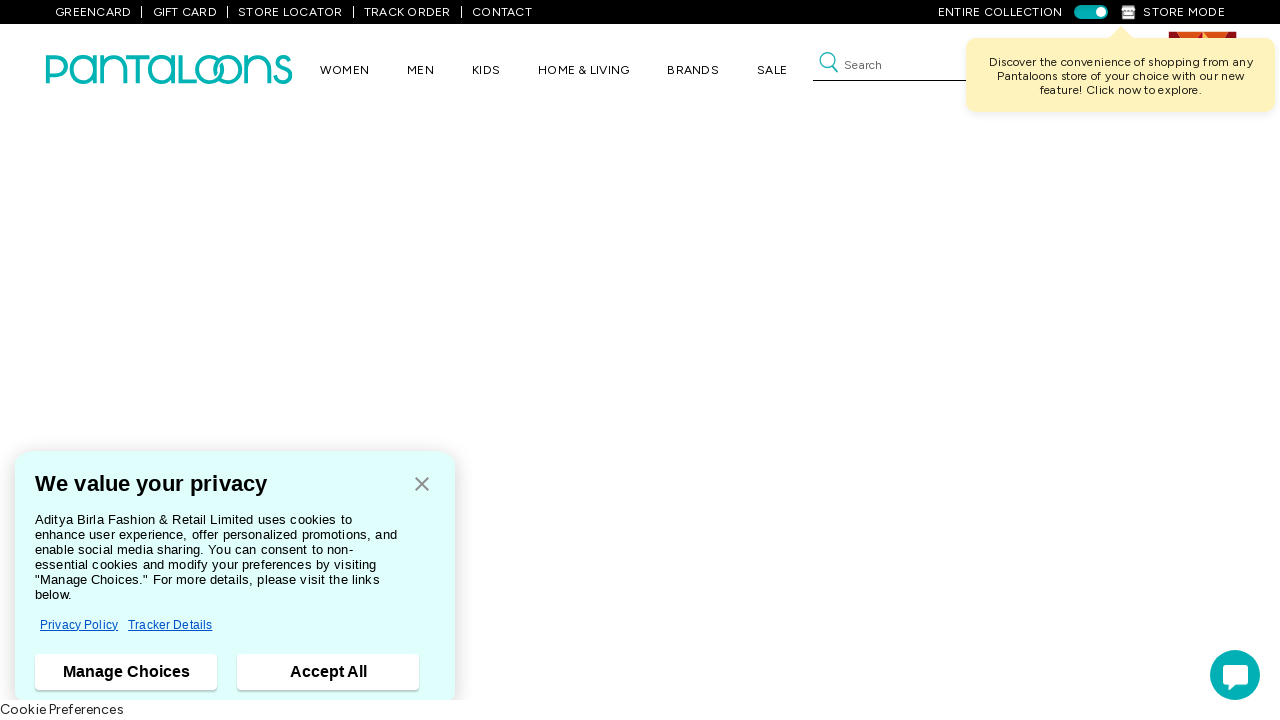